Tests a registration form by filling in first name, last name, and email fields in the first block, submitting the form, and verifying the success message is displayed.

Starting URL: http://suninjuly.github.io/registration1.html

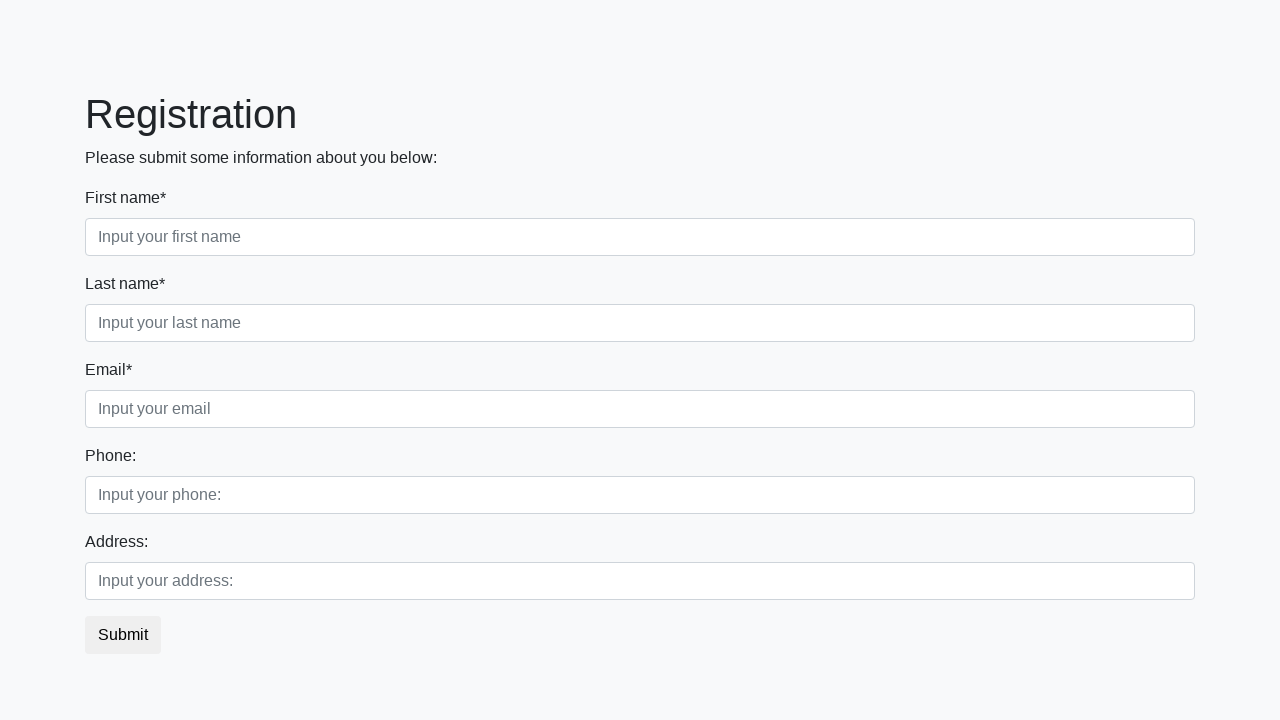

Filled first name field with 'FN-Success!' on div.first_block .form-control.first
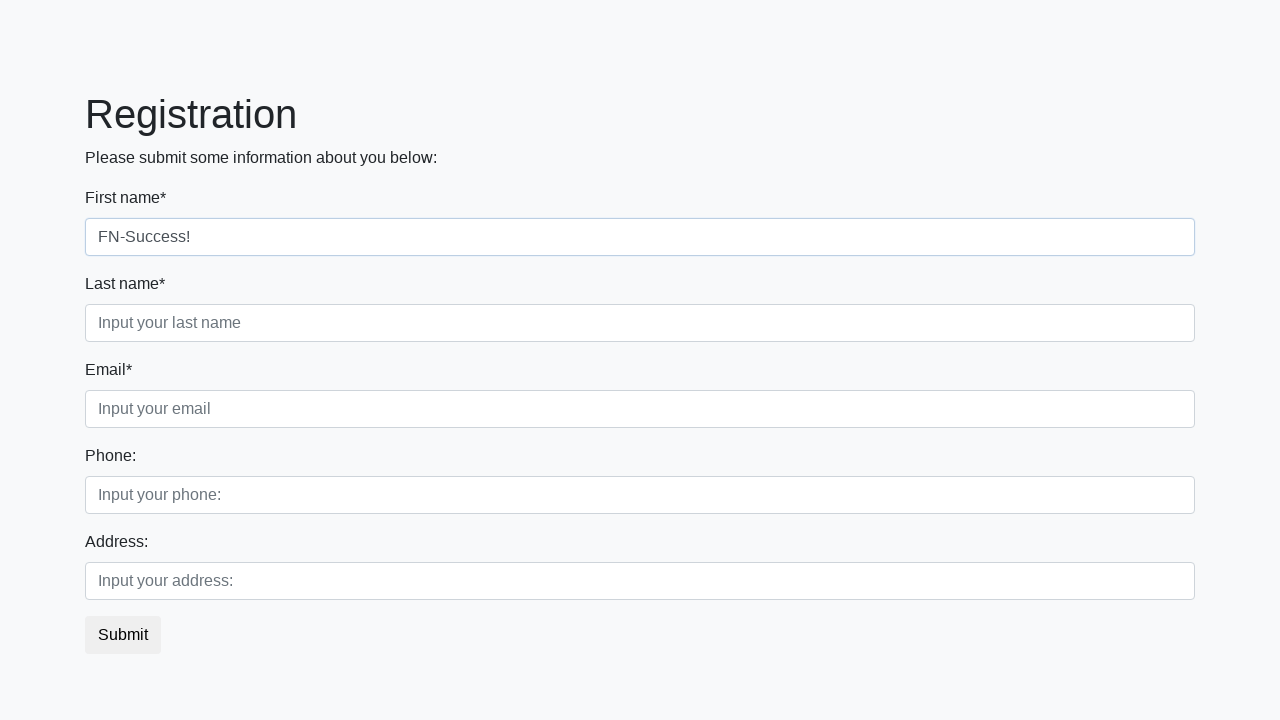

Filled last name field with 'LN-Success!' on div.first_block .form-control.second
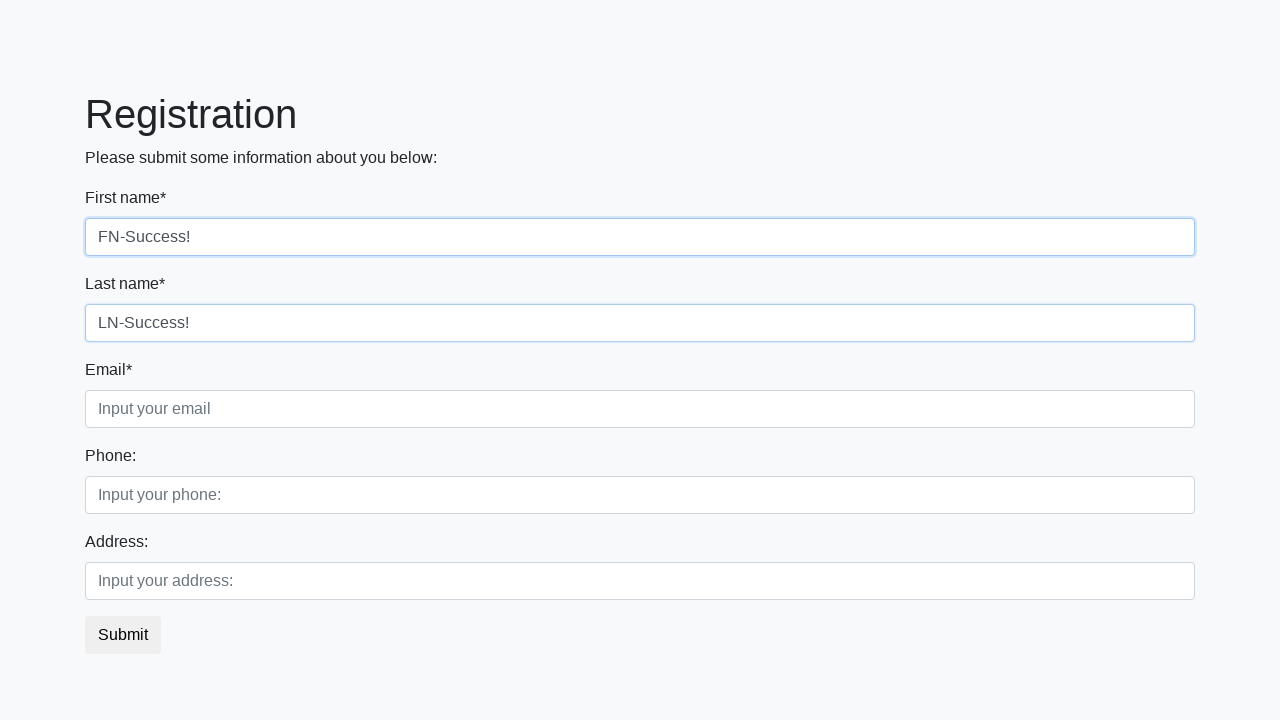

Filled email field with 'Success@email.com' on div.first_block .form-control.third
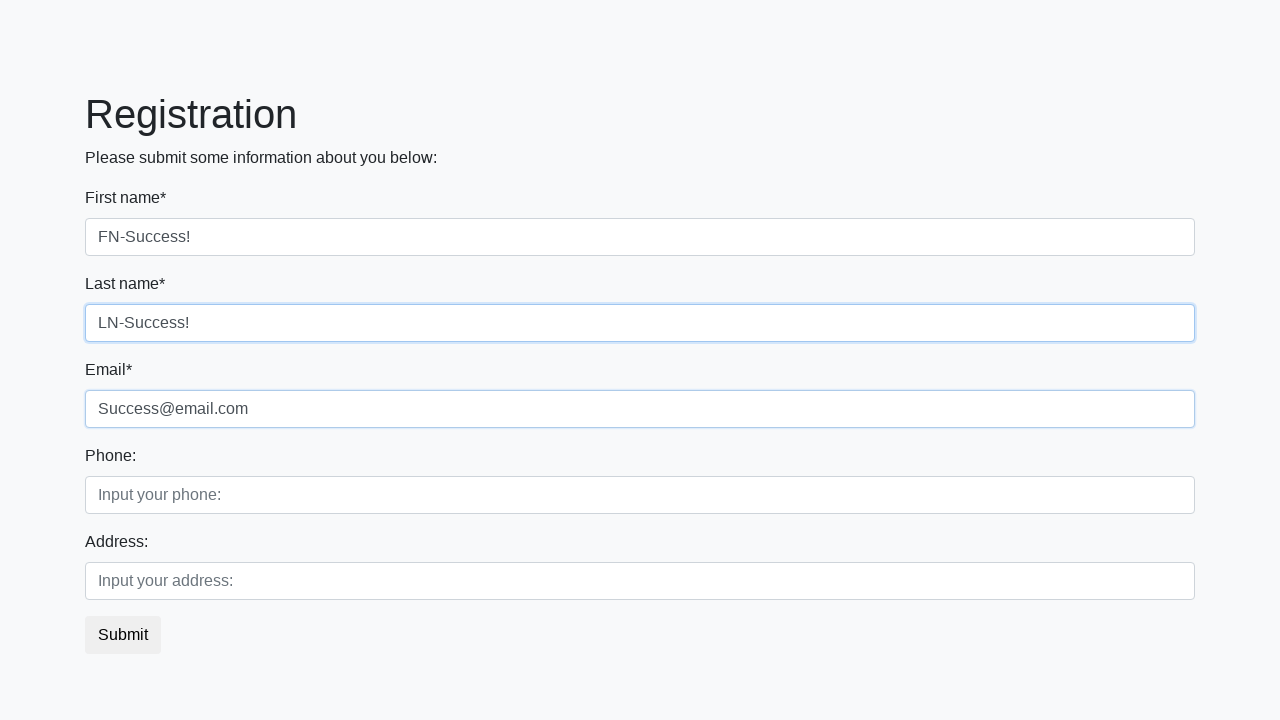

Clicked submit button to register at (123, 635) on button.btn
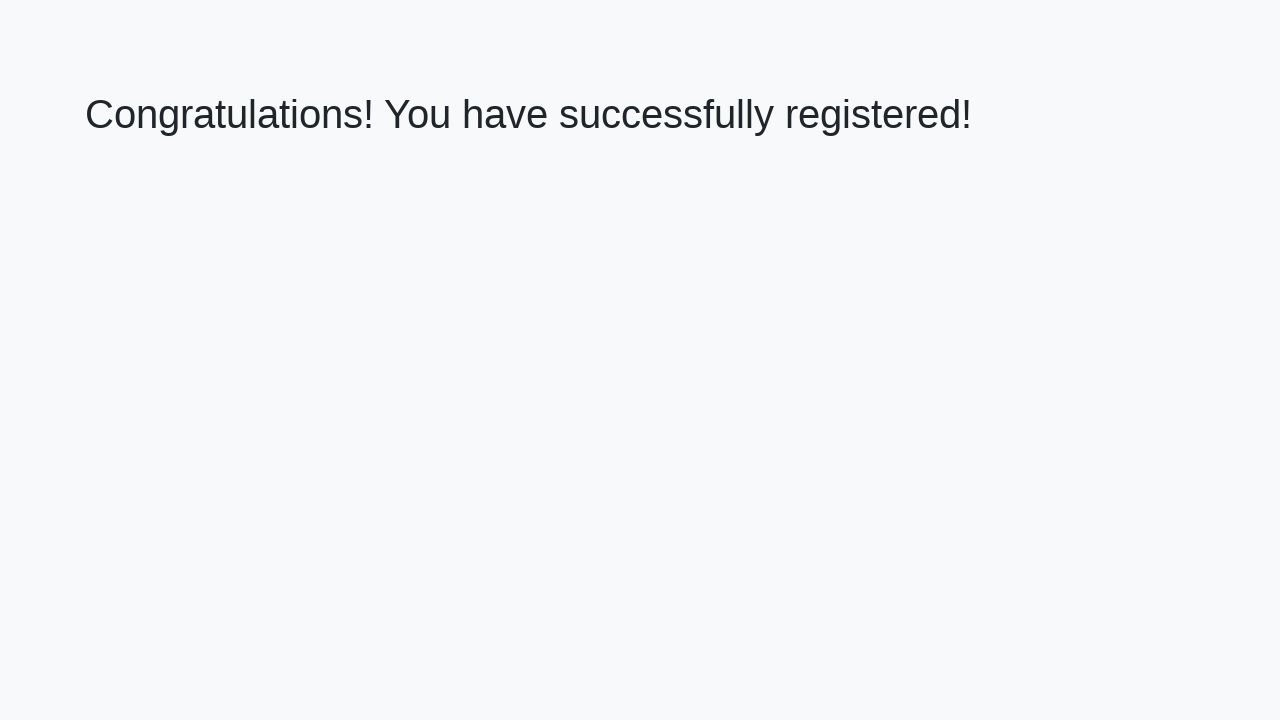

Success message header loaded
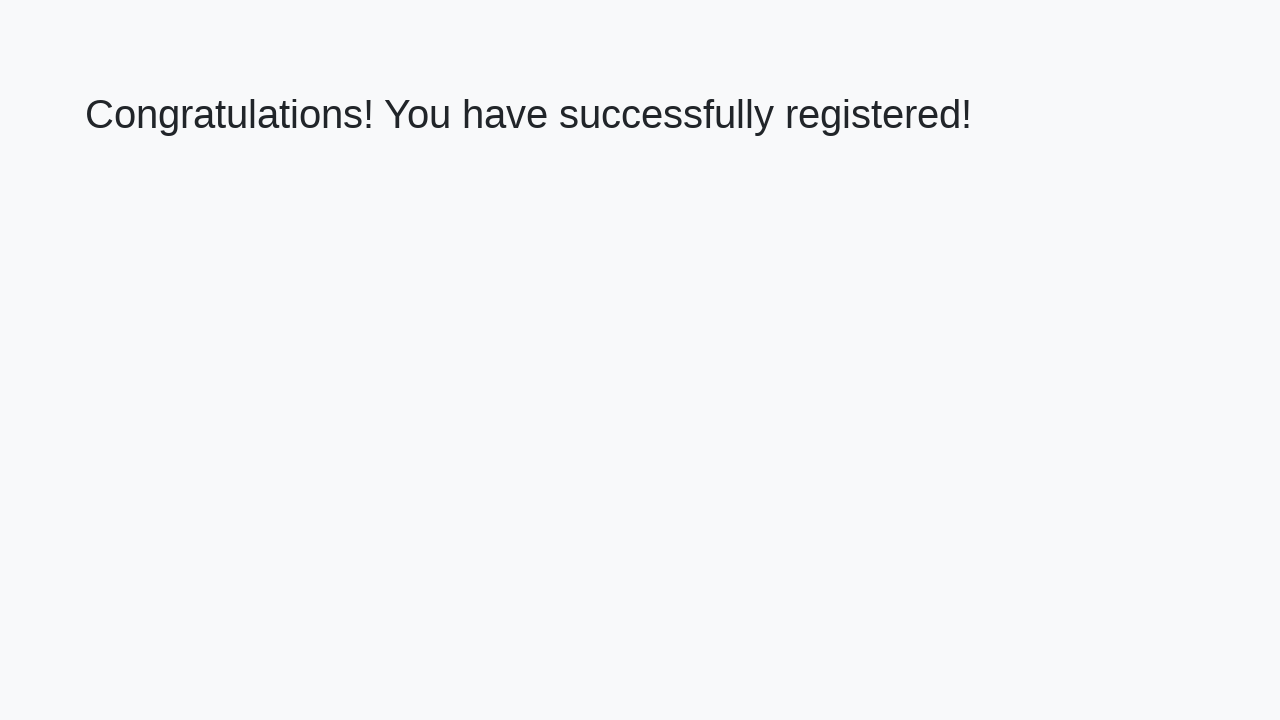

Retrieved success message text: 'Congratulations! You have successfully registered!'
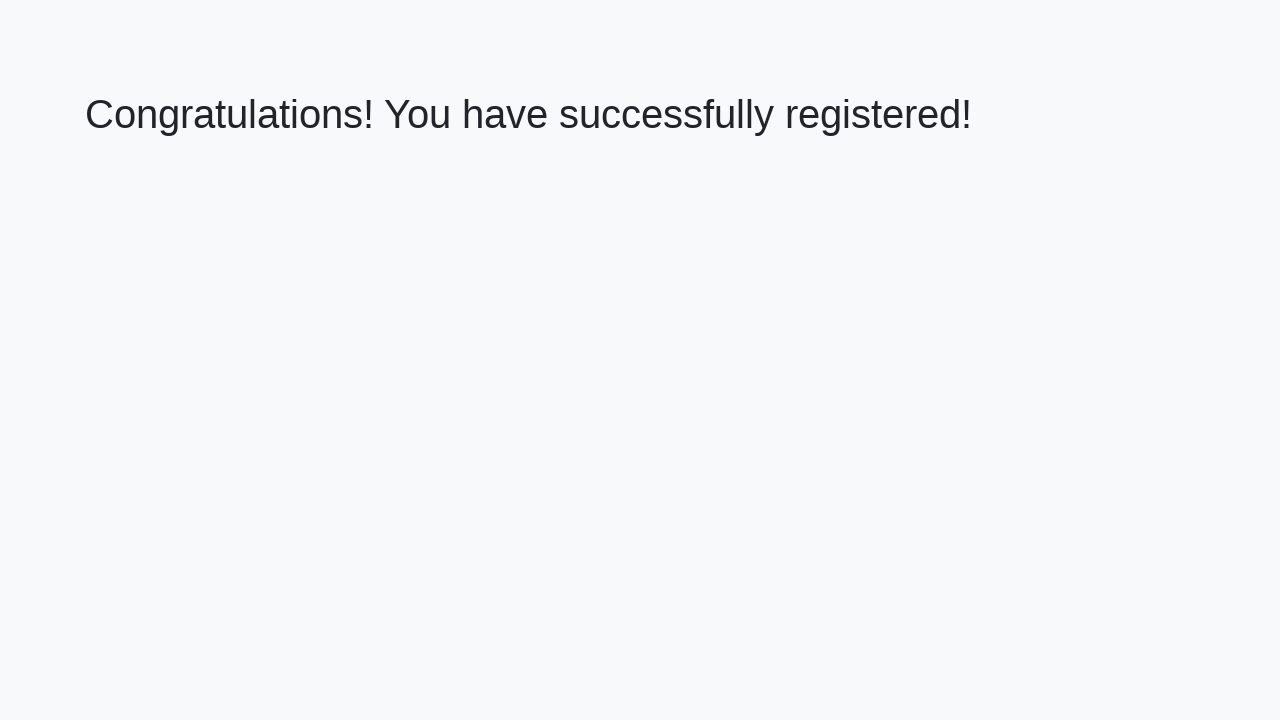

Verified success message matches expected text
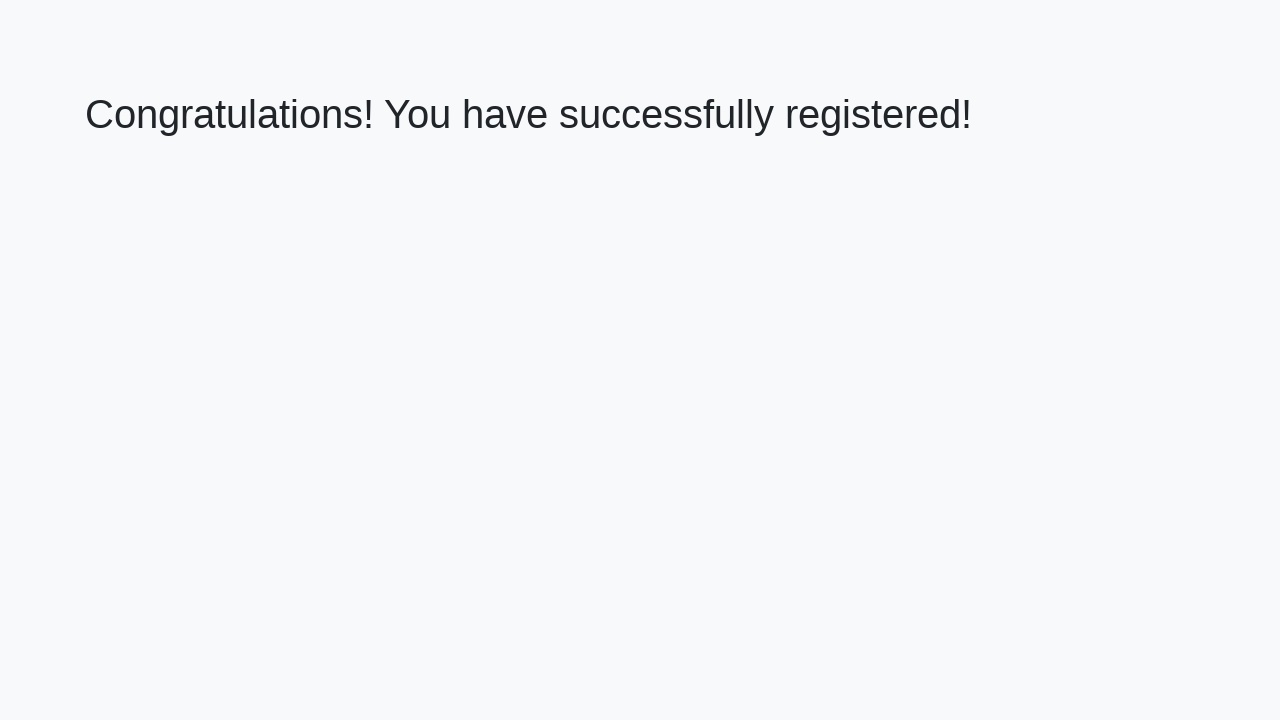

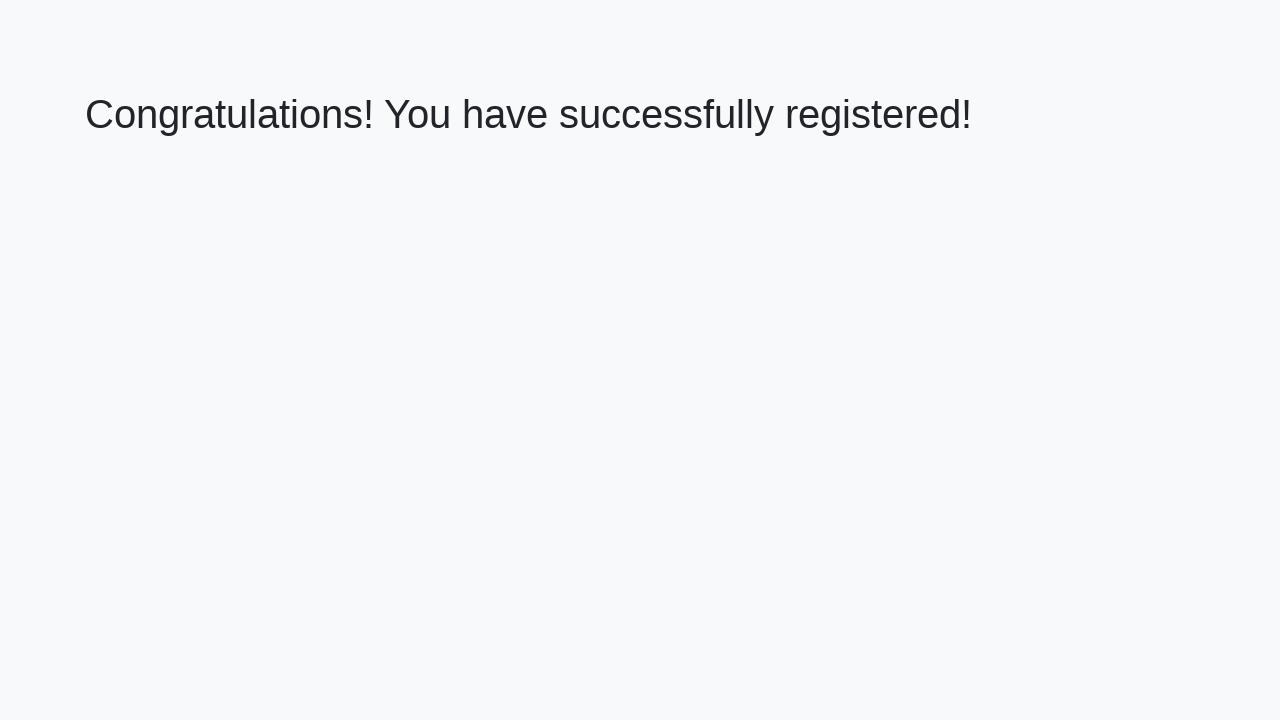